Tests adding a new employee by clicking add button, selecting the new employee, and filling in name, phone, and title fields

Starting URL: https://devmountain-qa.github.io/employee-manager/1.2_Version/index.html

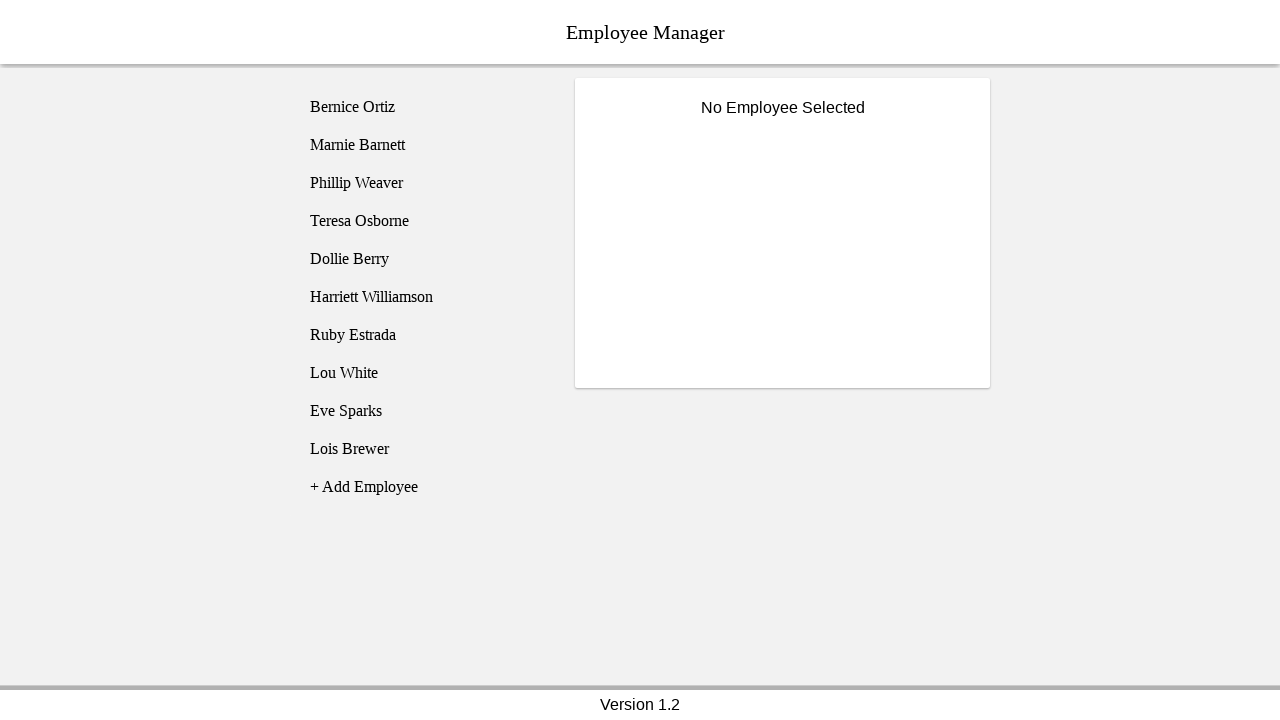

Clicked add employee button at (425, 487) on [name='addEmployee']
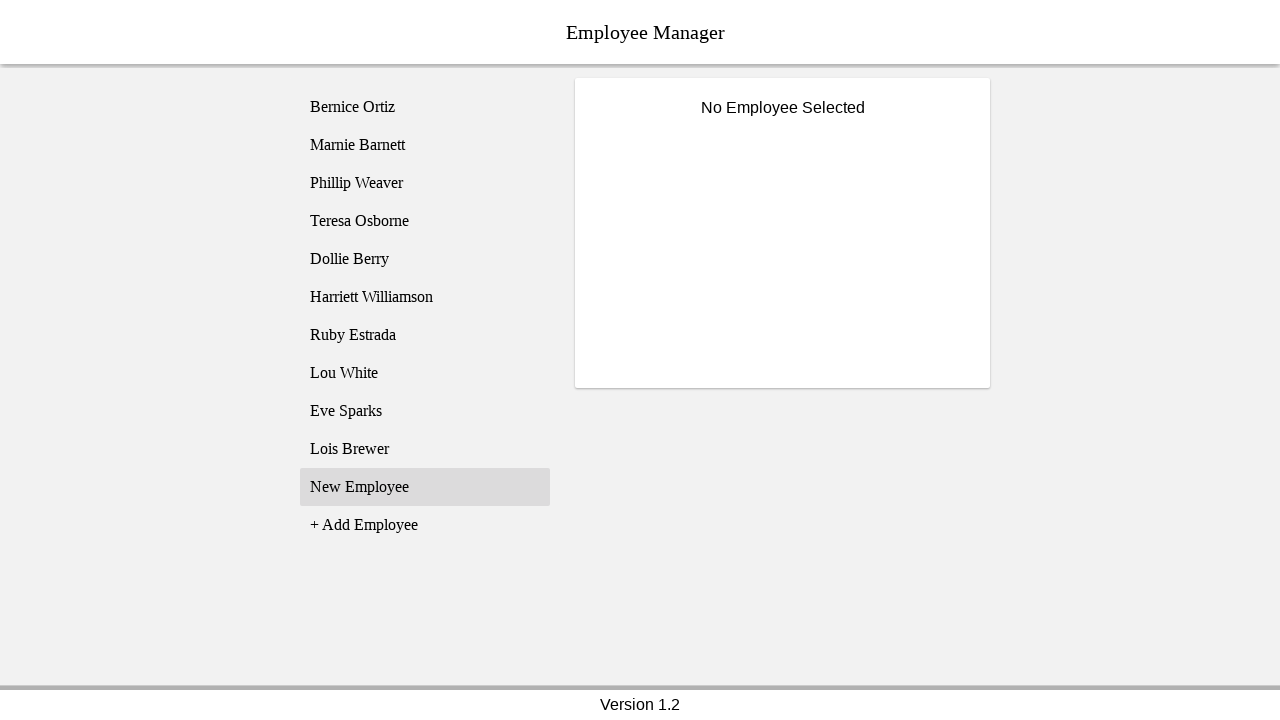

Selected newly created employee at (425, 487) on [name='employee11']
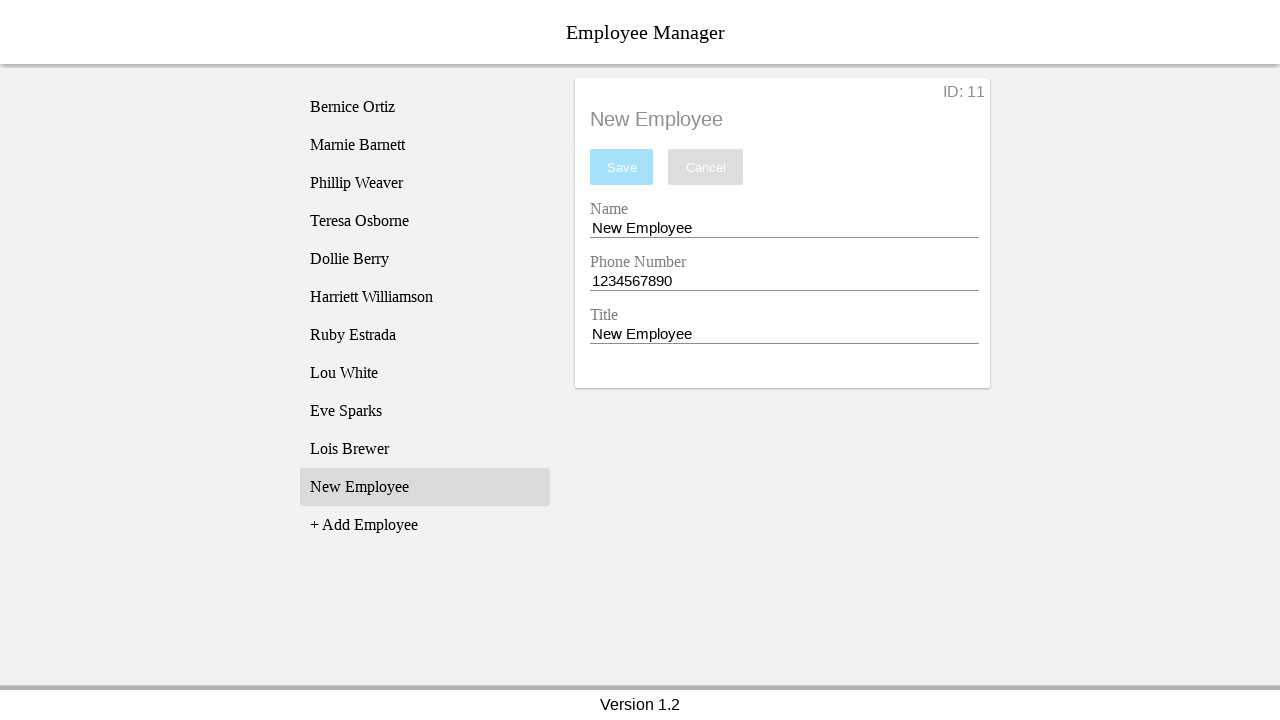

Clicked name entry field at (784, 228) on [name='nameEntry']
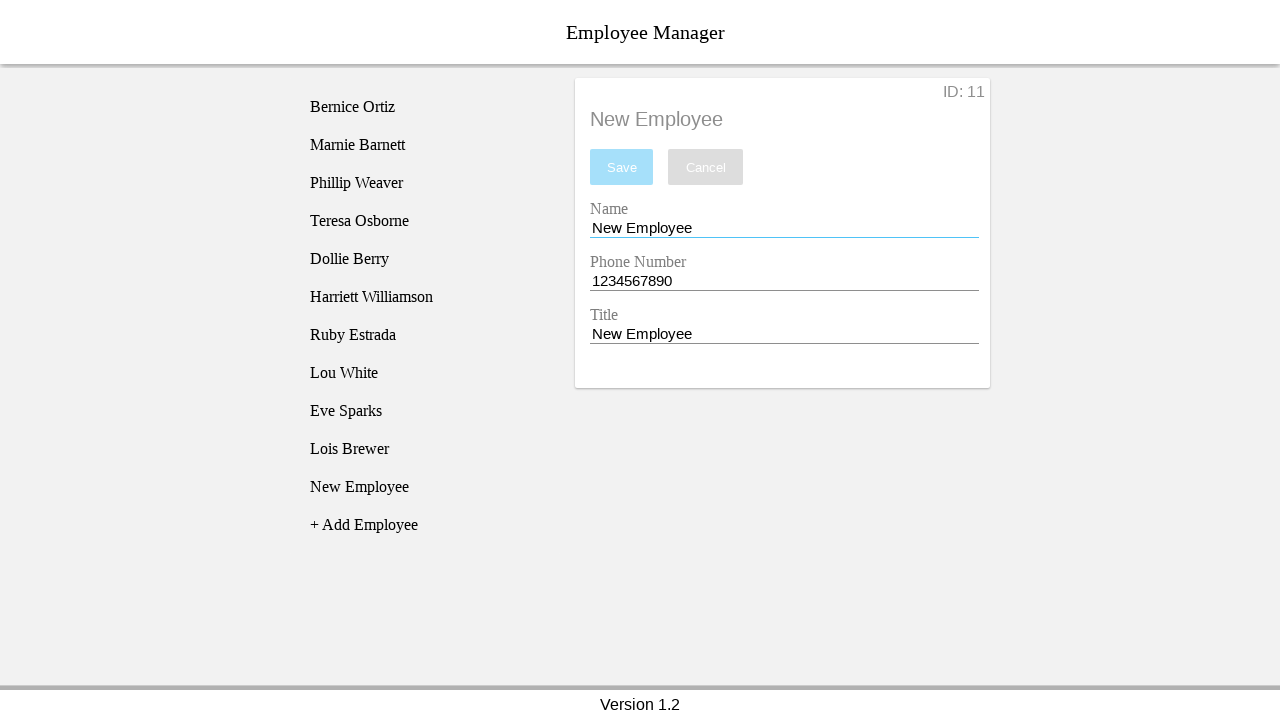

Filled name field with 'John Smith' on [name='nameEntry']
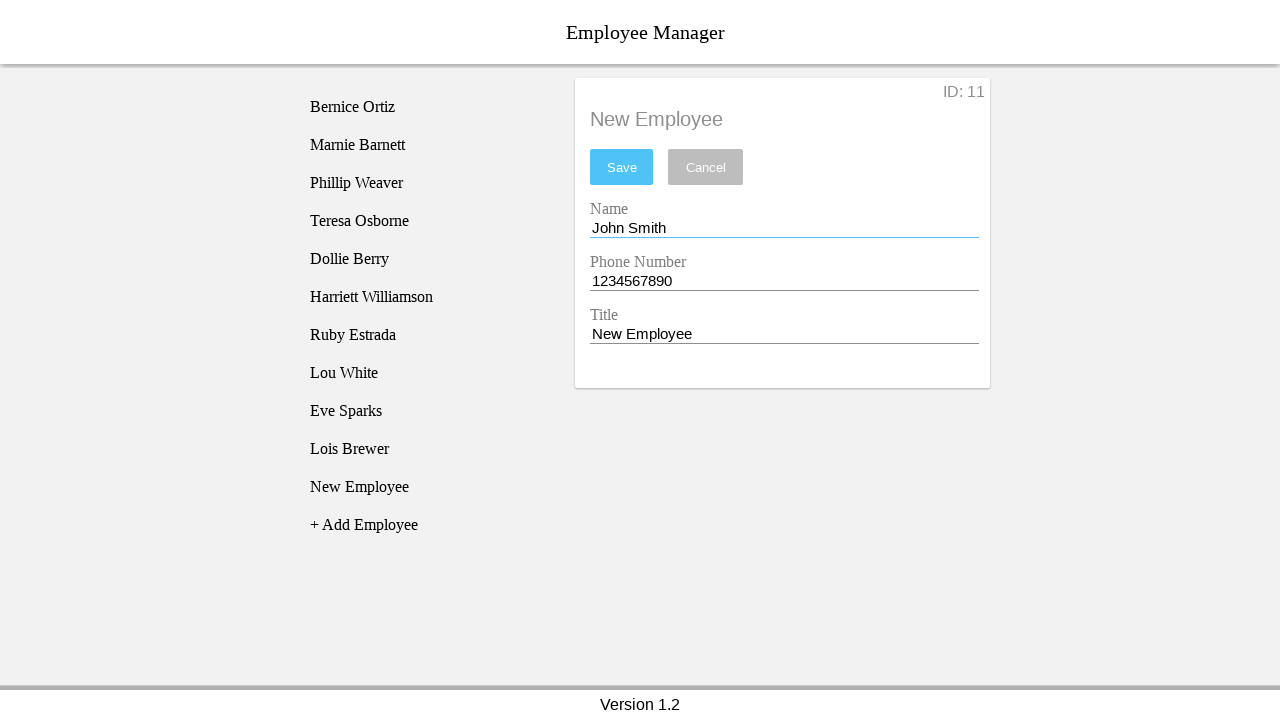

Clicked phone entry field at (784, 281) on [name='phoneEntry']
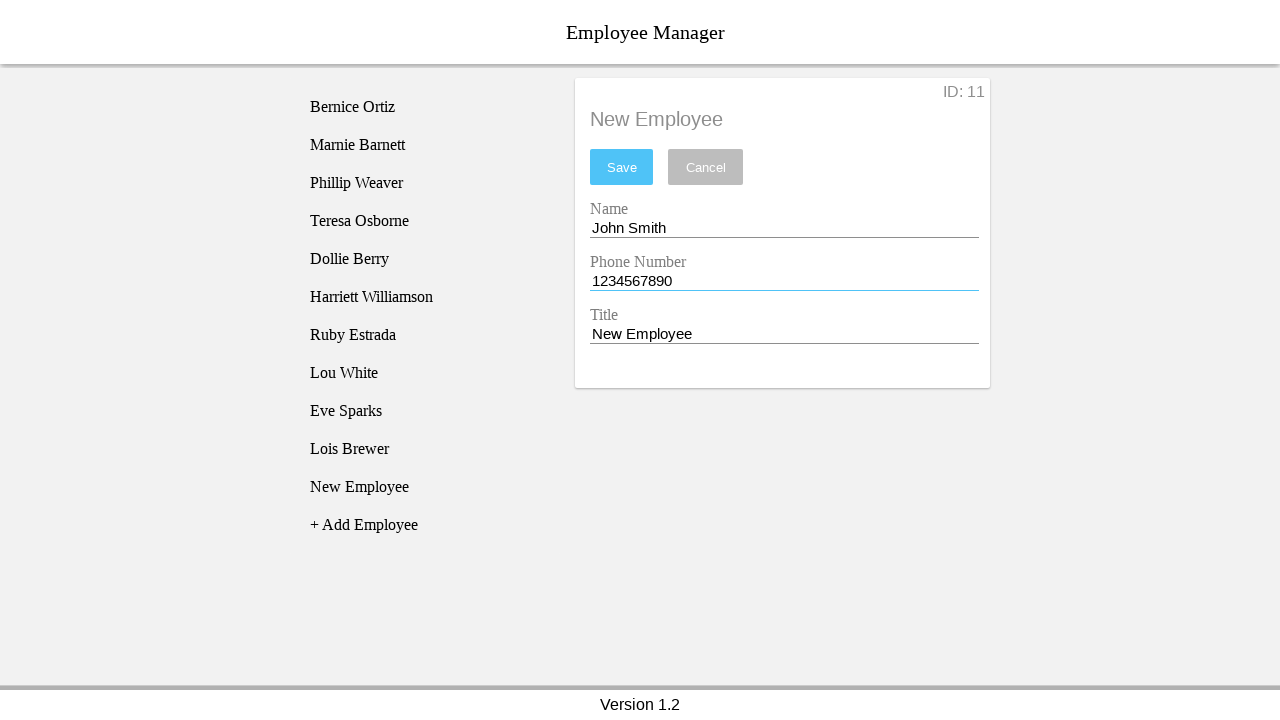

Filled phone field with '555-123-4567' on [name='phoneEntry']
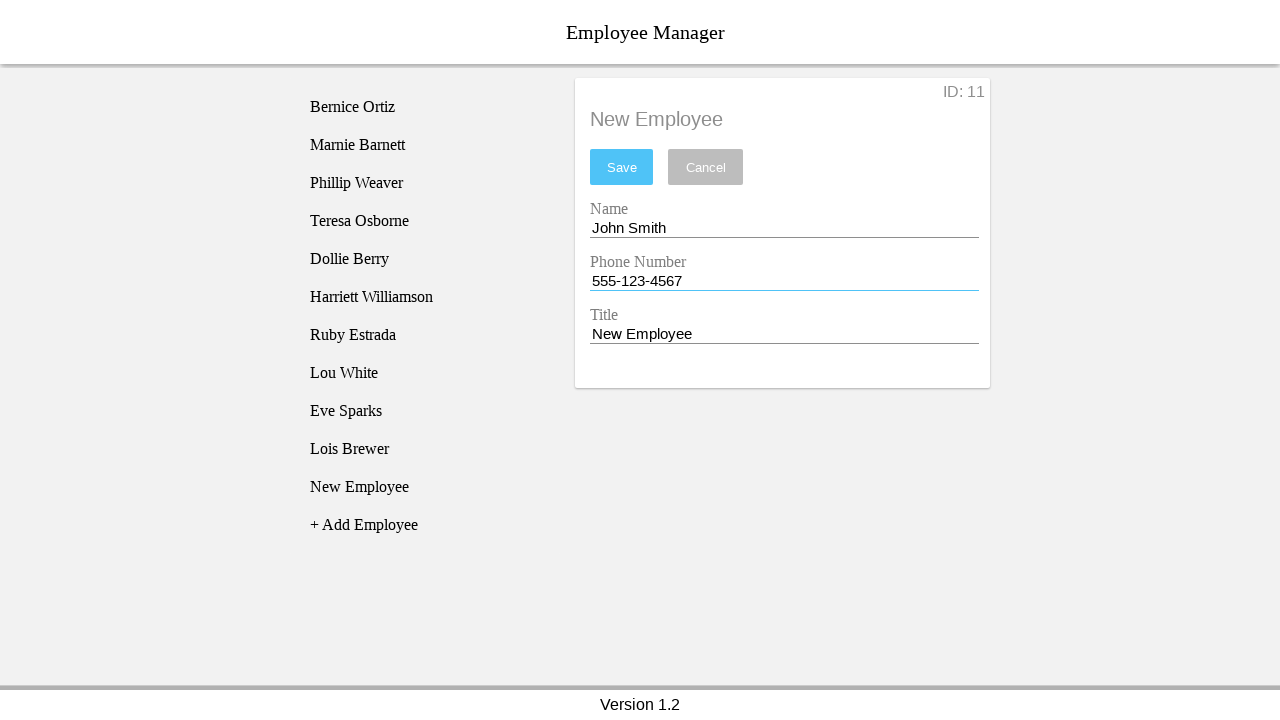

Clicked title entry field at (784, 334) on [name='titleEntry']
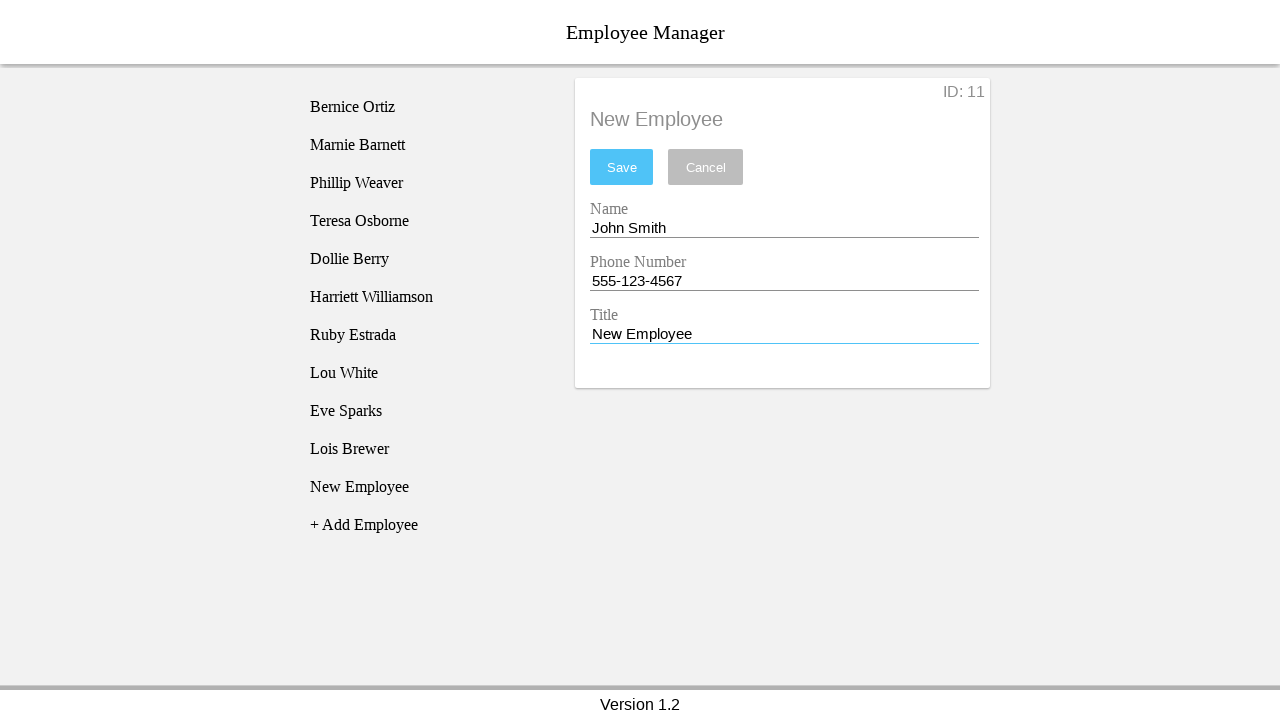

Filled title field with 'Software Engineer' on [name='titleEntry']
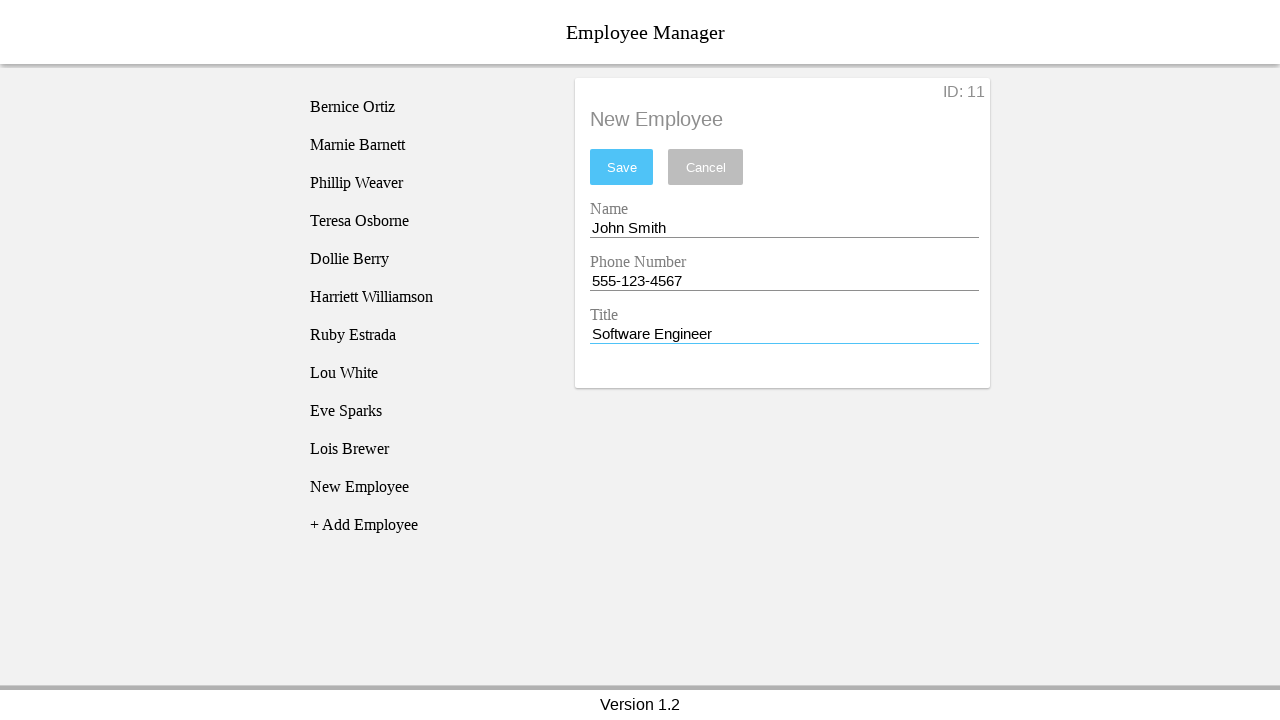

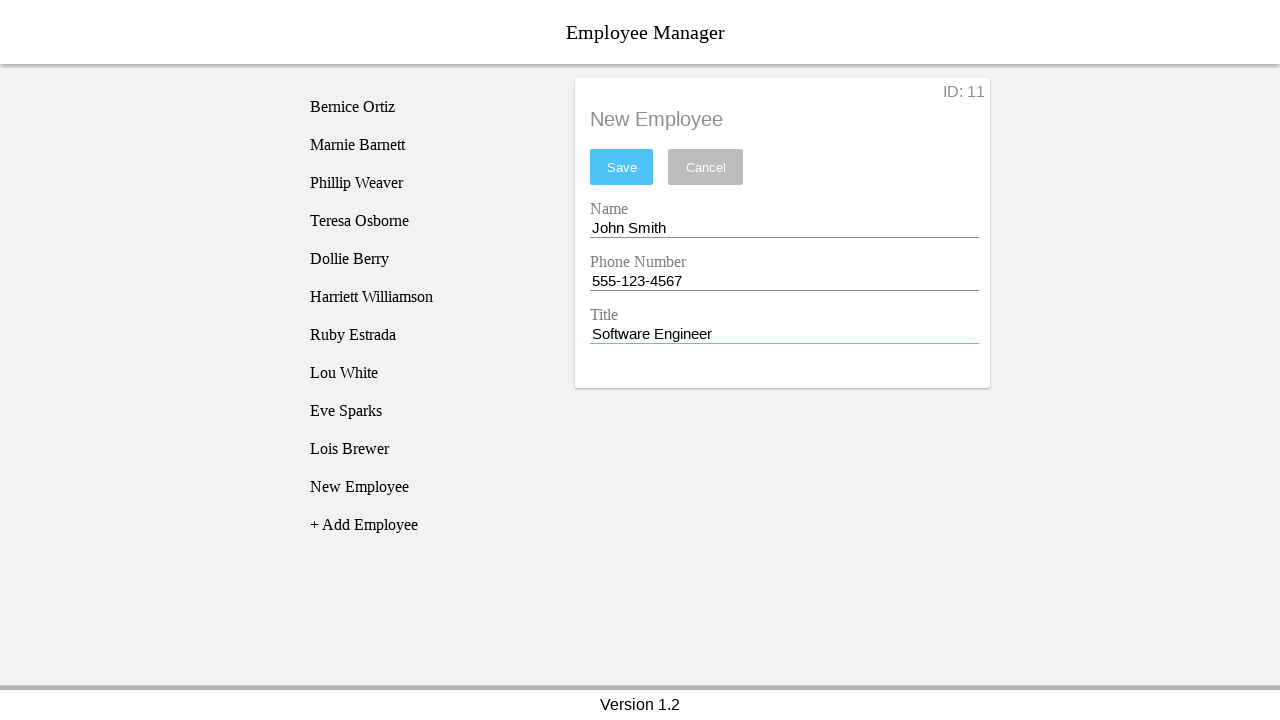